Tests window handling functionality by clicking a link that opens a new window, switching to the new window to verify its content, and then switching back to the original window.

Starting URL: https://the-internet.herokuapp.com/windows

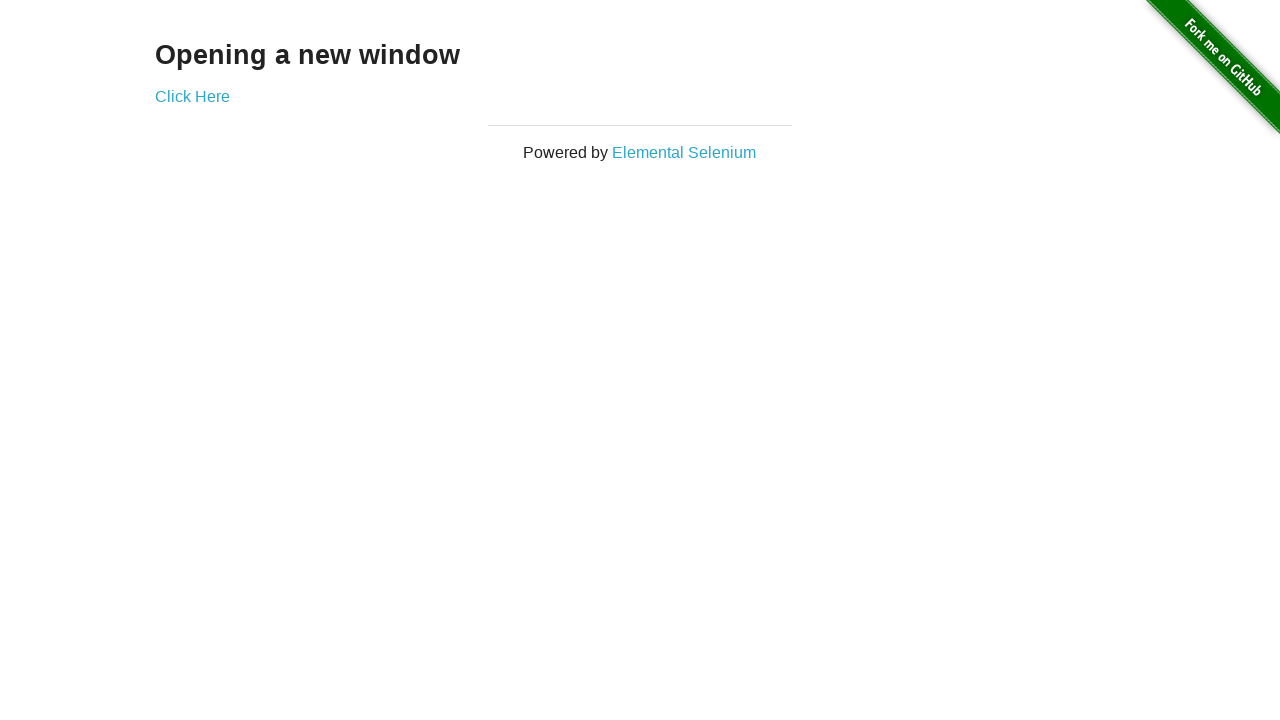

Waited for h3 element to load
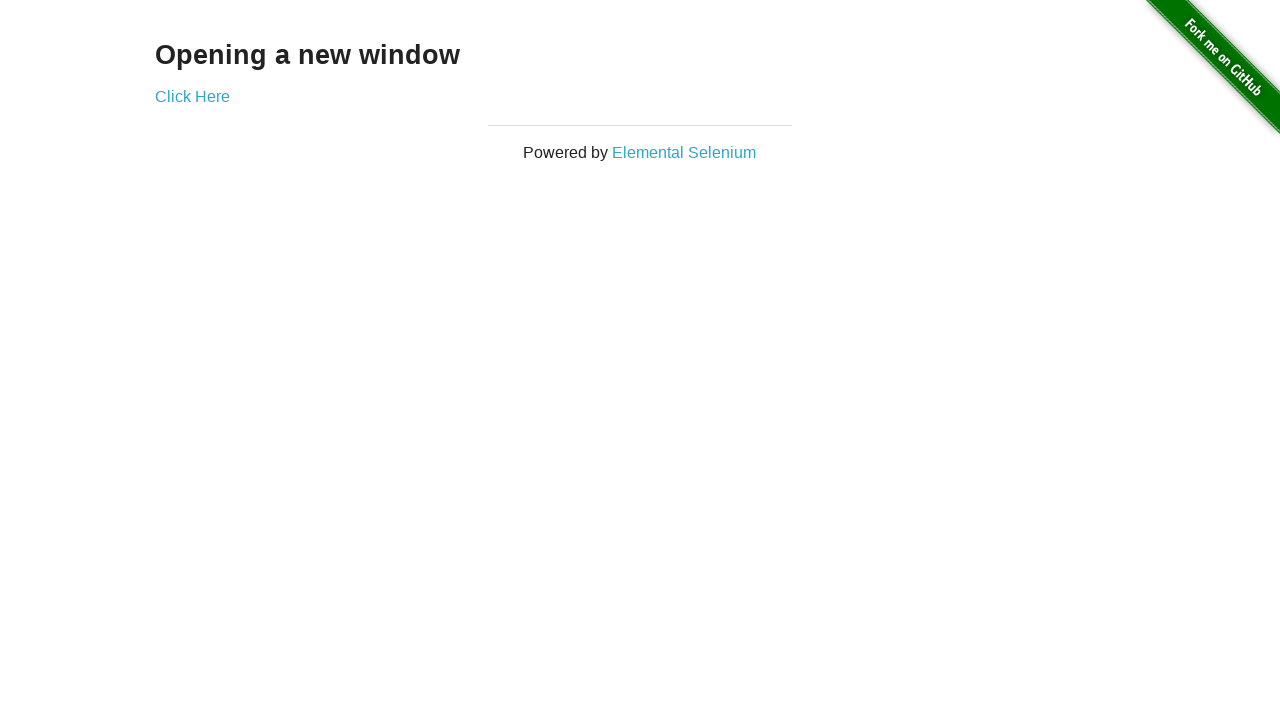

Verified page heading is 'Opening a new window'
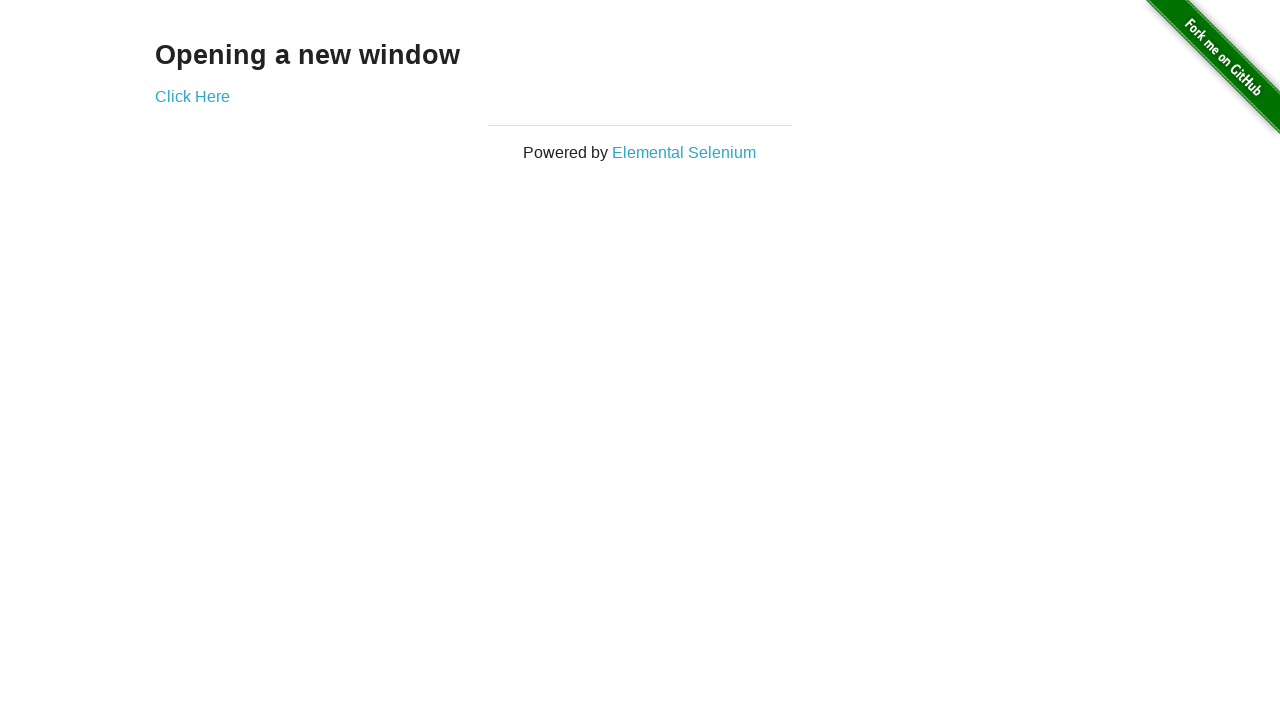

Verified original page title is 'The Internet'
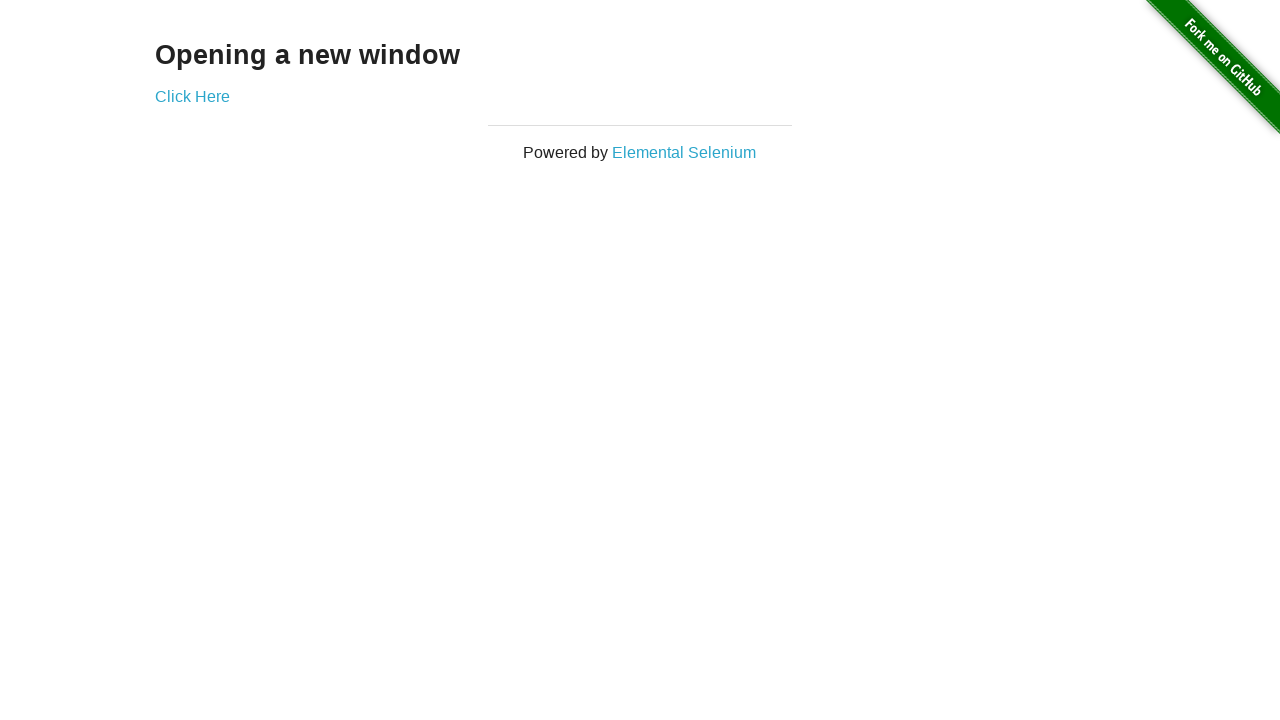

Clicked 'Click Here' link to open new window at (192, 96) on text=Click Here
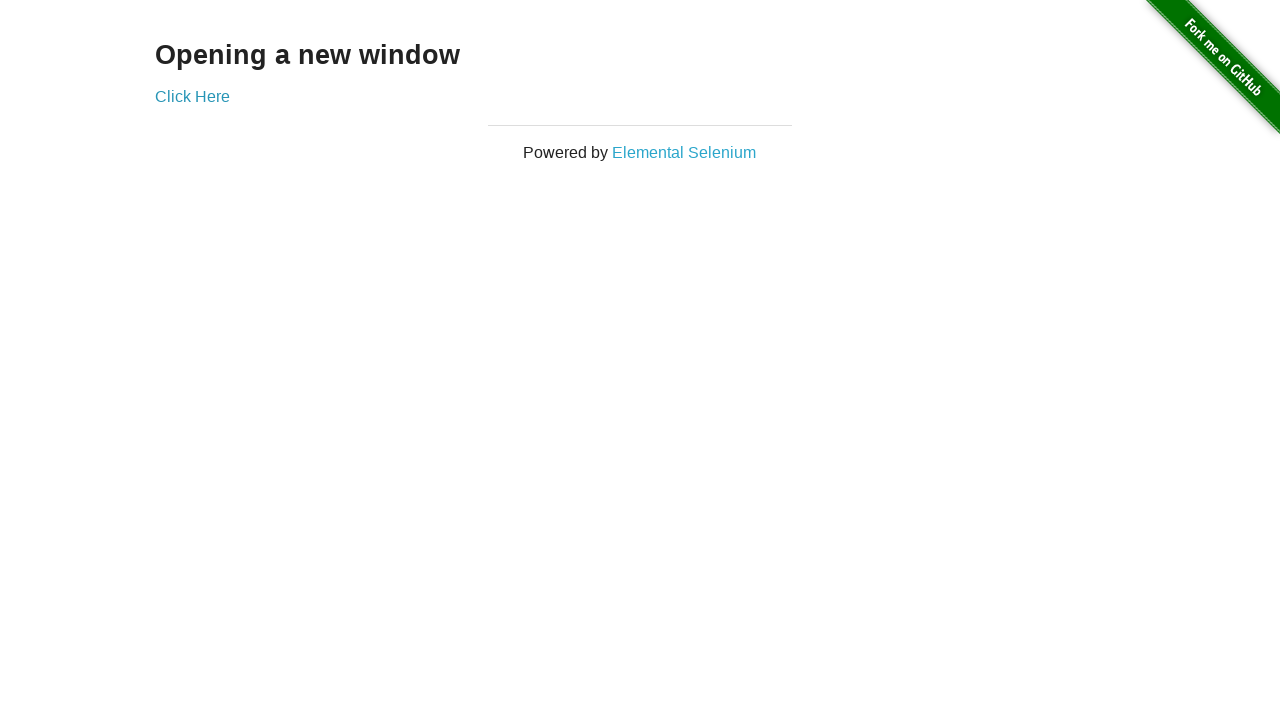

New window loaded and ready
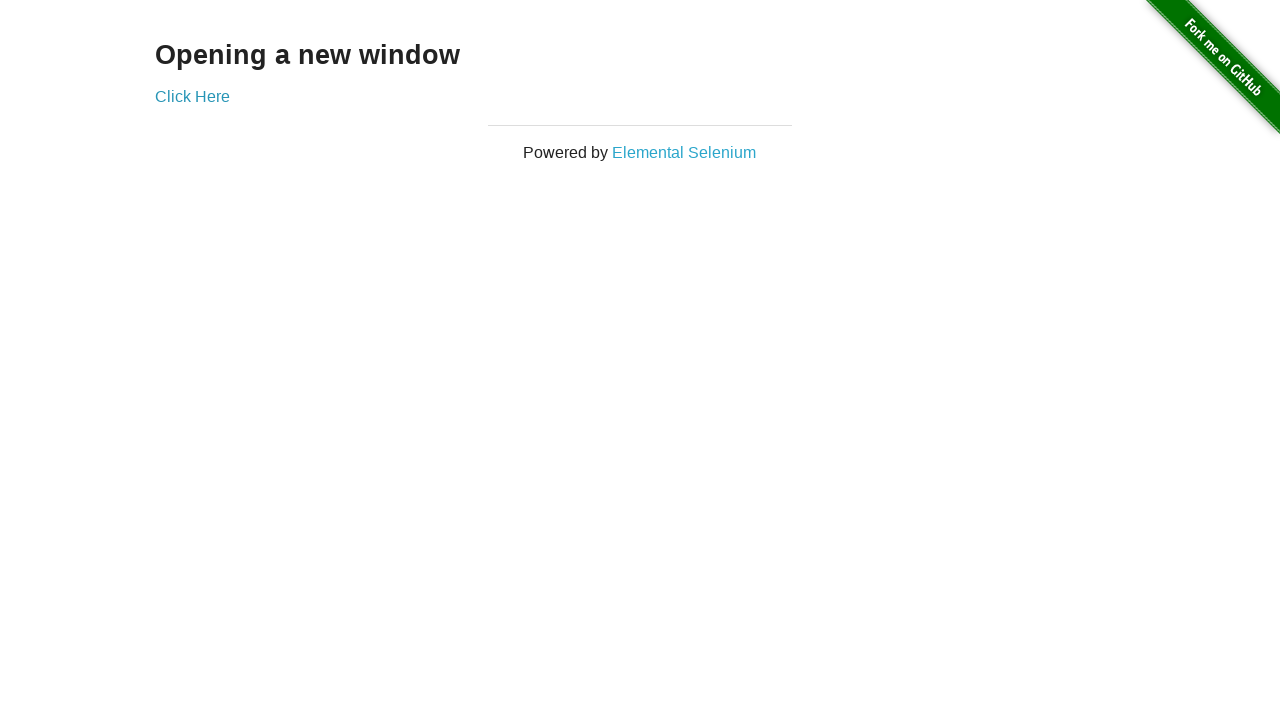

Verified new window title is 'New Window'
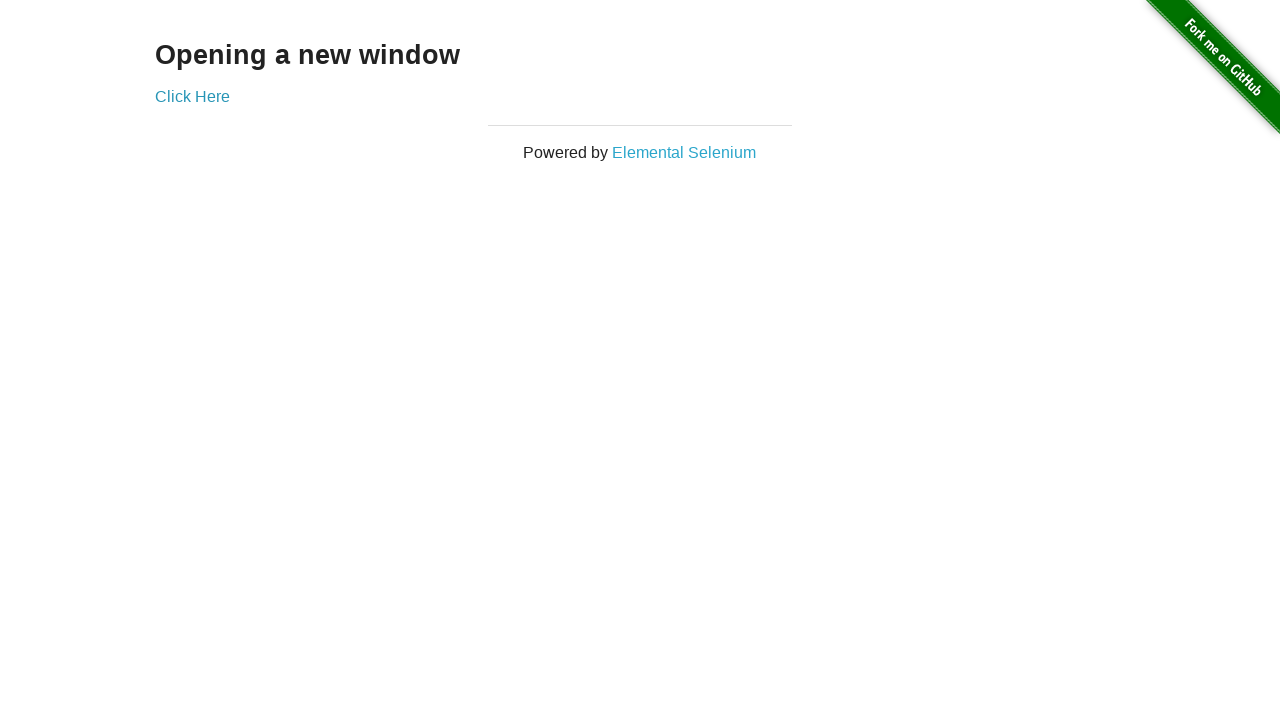

Verified new window heading is 'New Window'
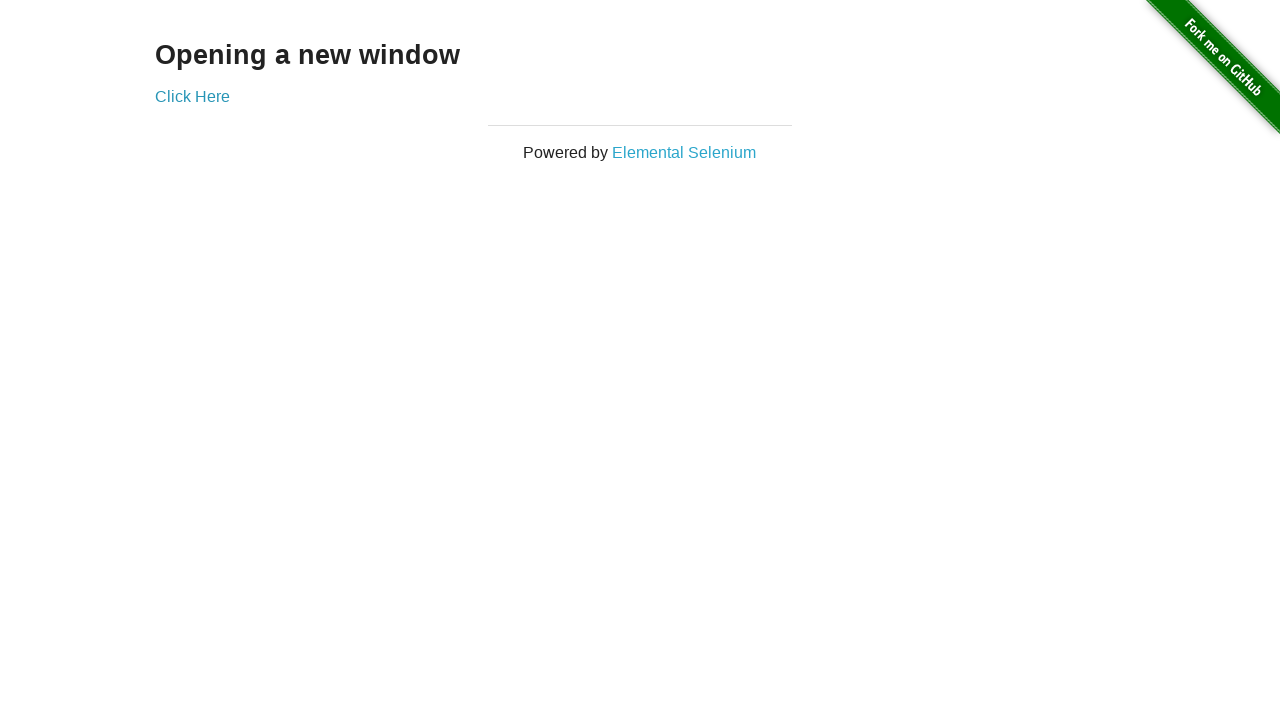

Switched back to original window
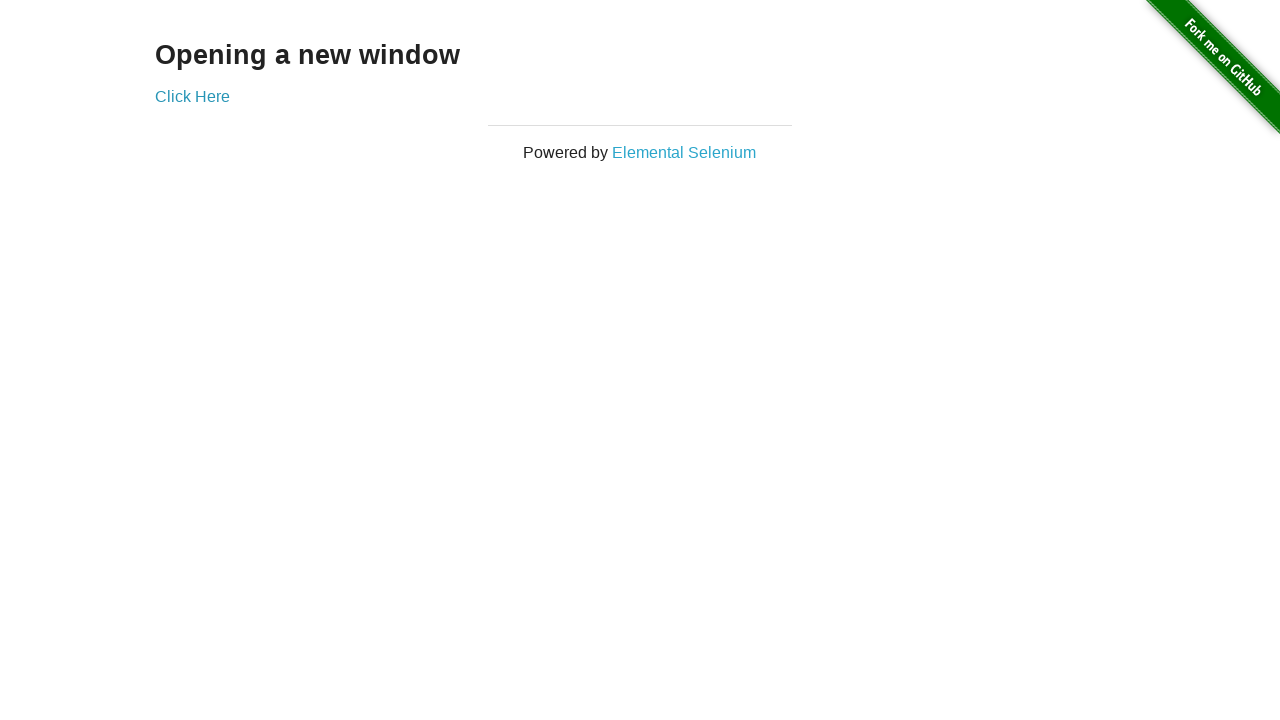

Verified original page title is still 'The Internet'
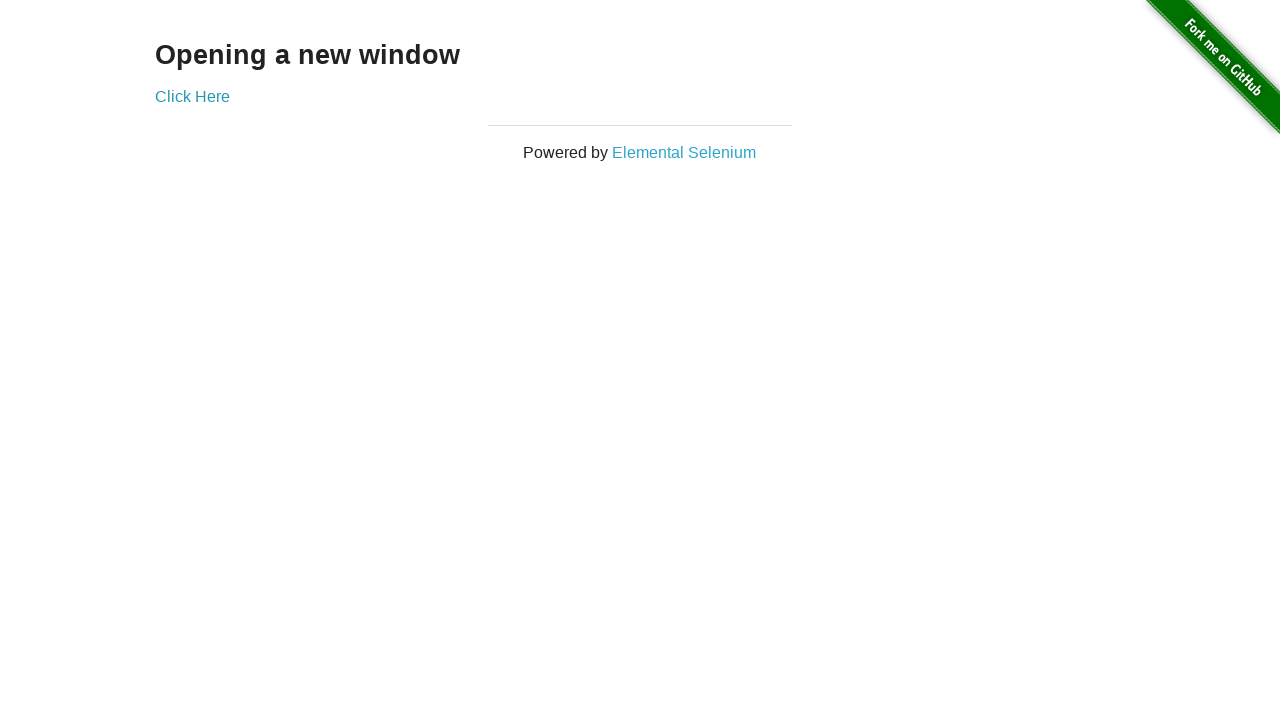

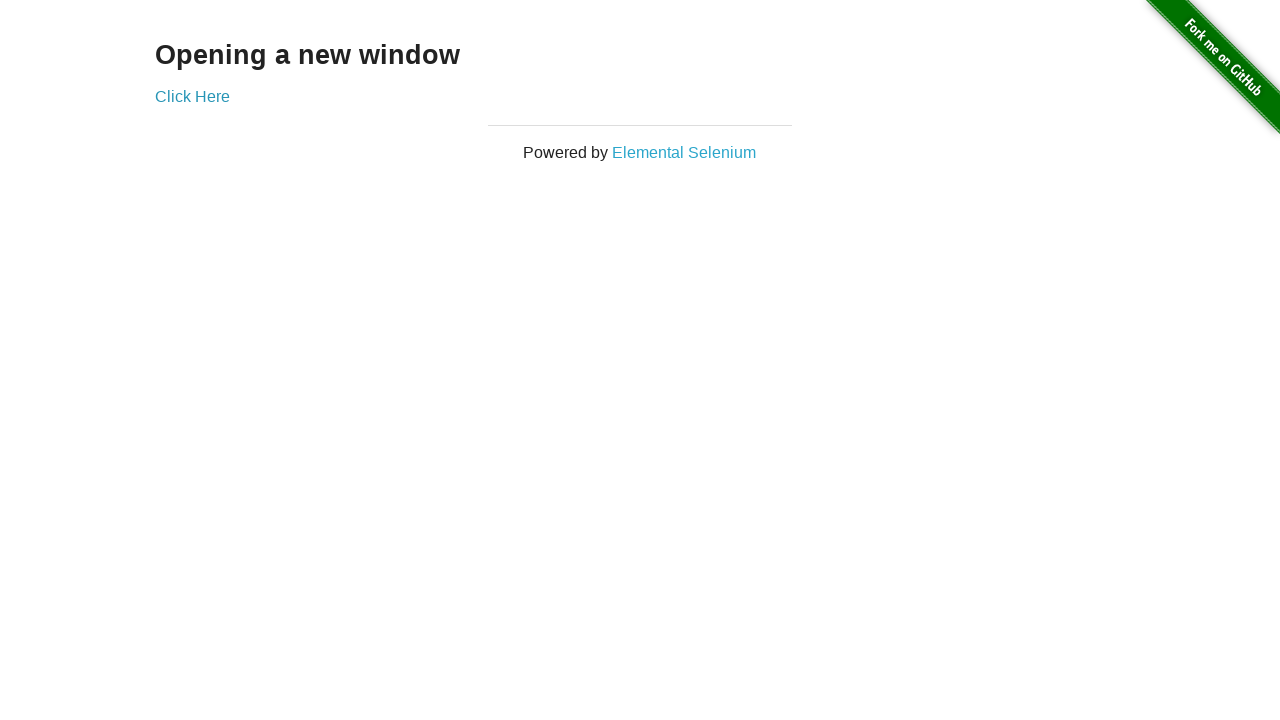